Tests nested iframe navigation by clicking through menu items to reach a nested iframe page, then switching between multiple nested frames to fill out a form with credentials displayed on the page.

Starting URL: https://demoapps.qspiders.com/ui?scenario=1

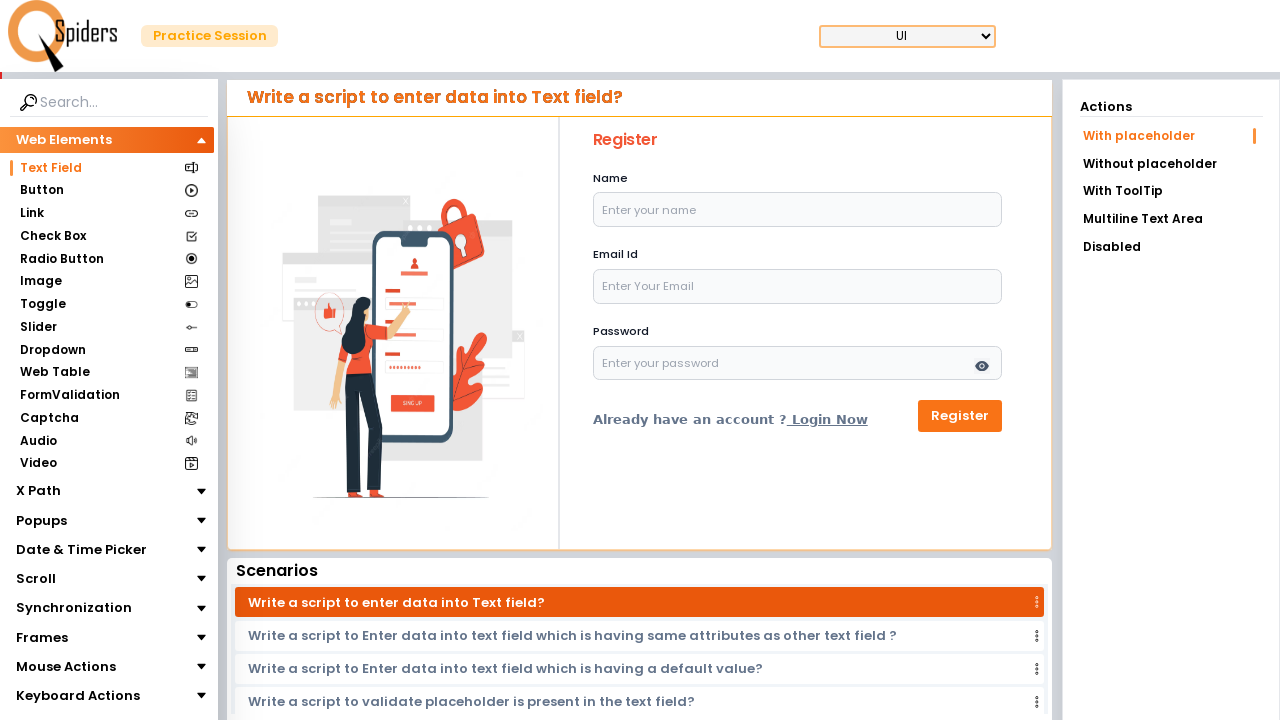

Clicked on Frames section at (42, 637) on xpath=//section[text()='Frames']
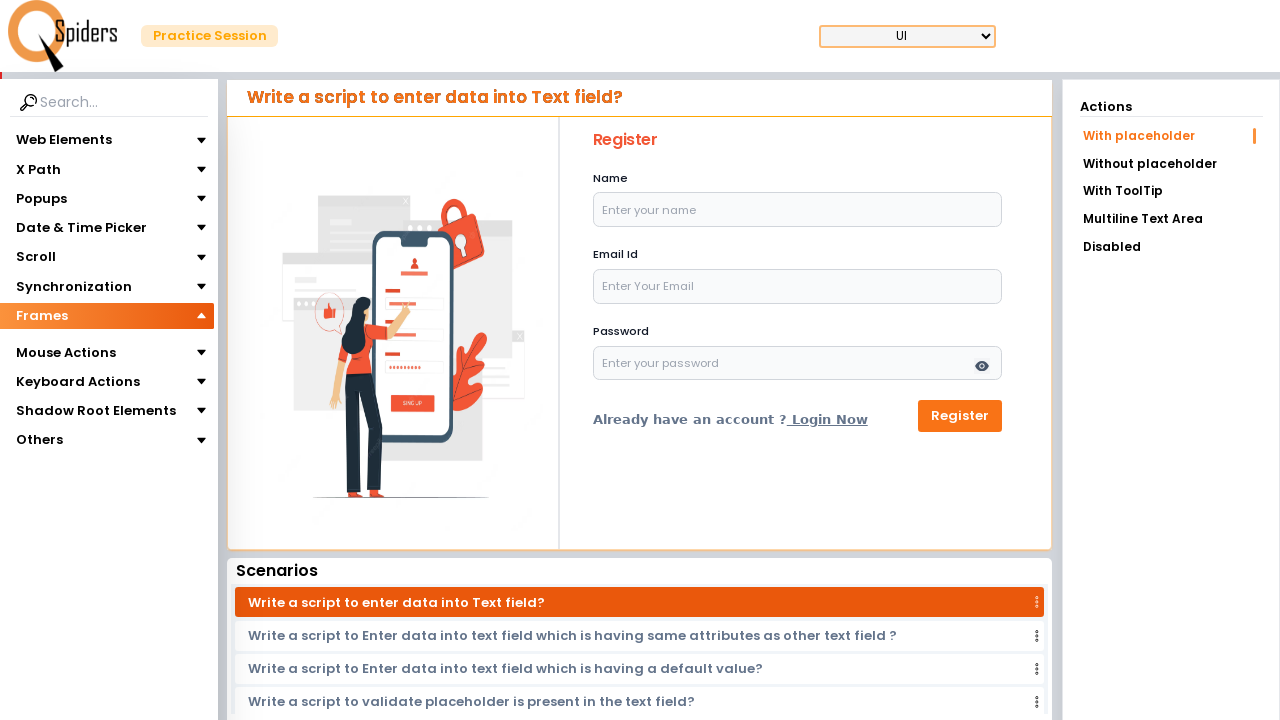

Clicked on iframes subsection at (44, 343) on xpath=//section[text()='iframes']
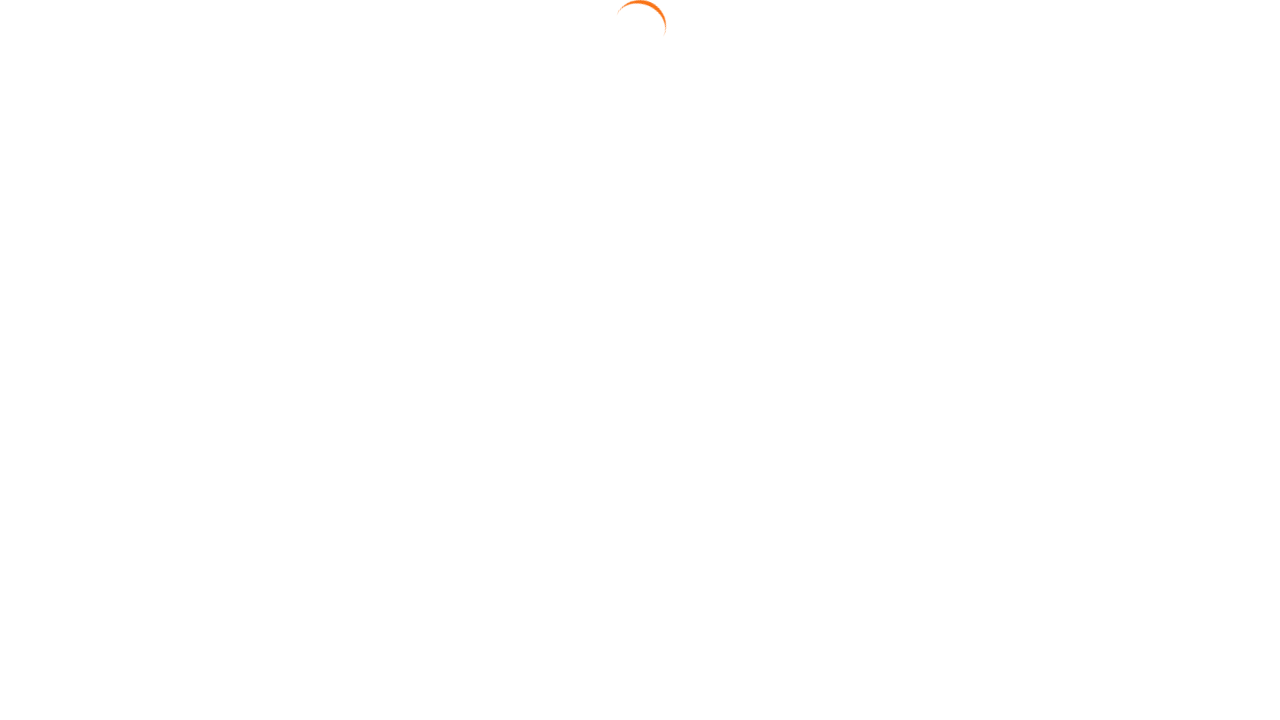

Clicked on Nested with Multiple iframe link at (1171, 233) on text=Nested with Multiple iframe
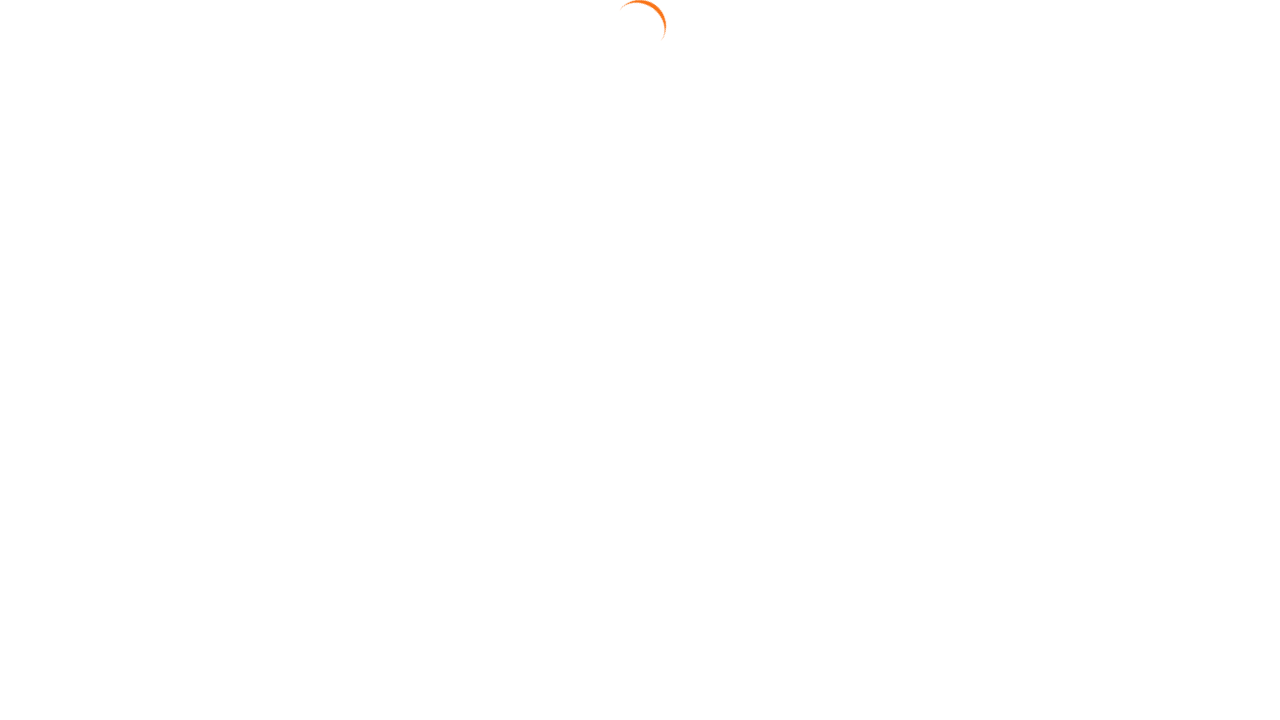

Waited 2 seconds for page to load
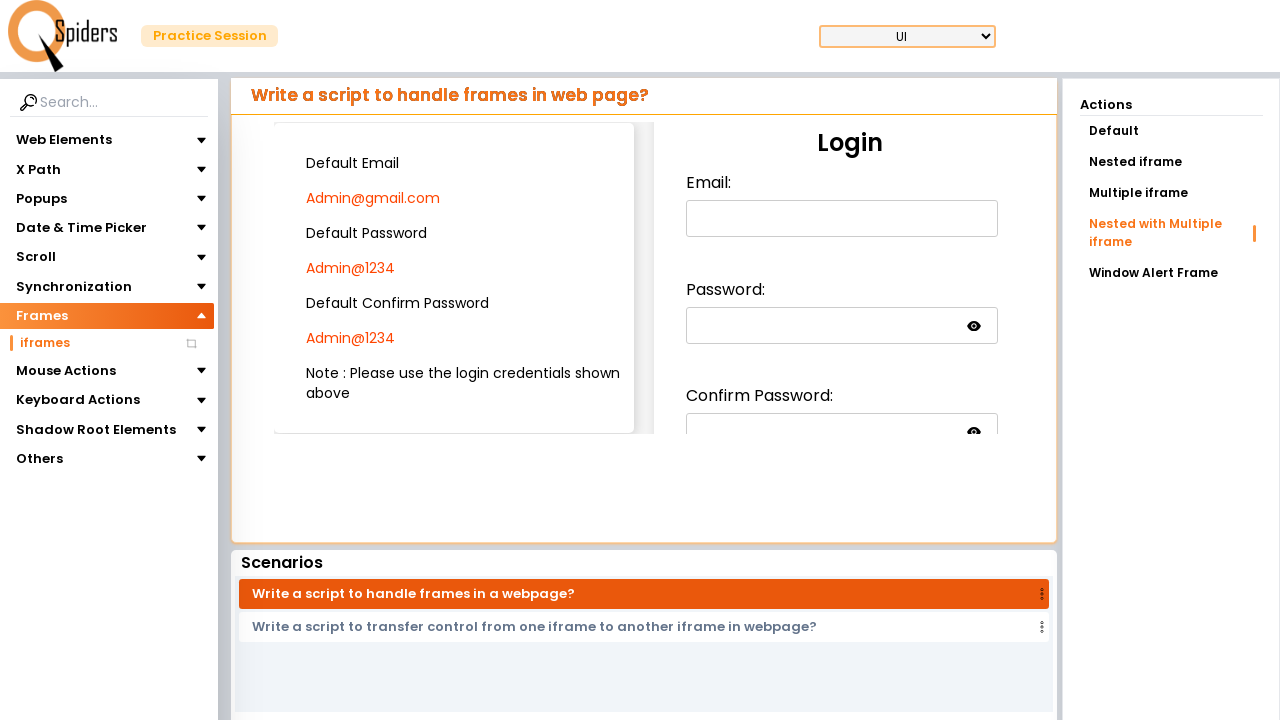

Switched to first outer frame
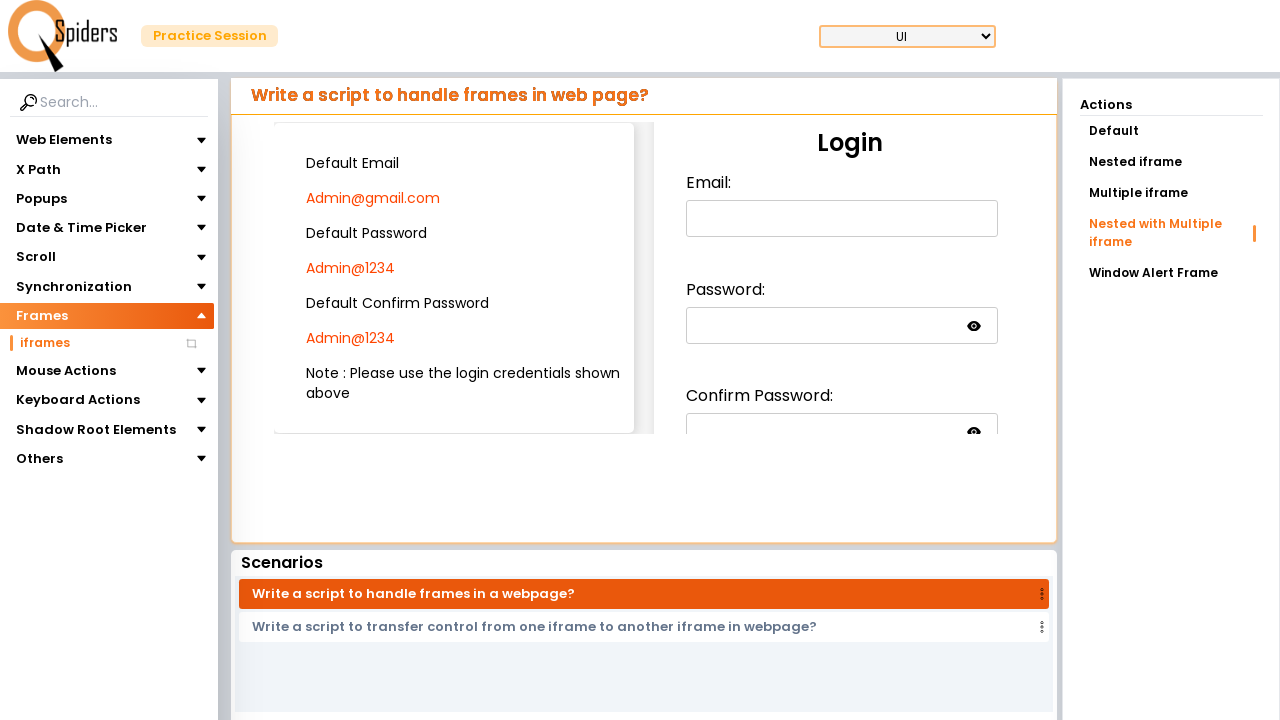

Stored credentials: email, password, and confirm password
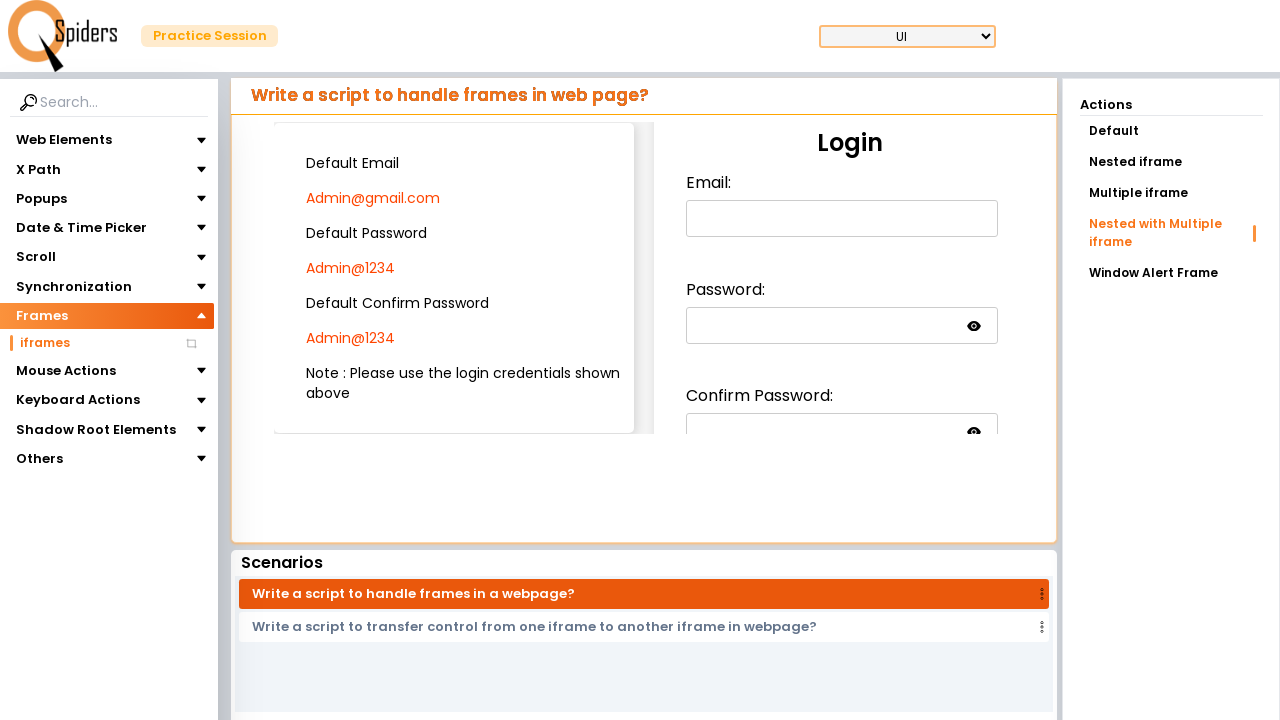

Navigated to deeply nested frame for email field
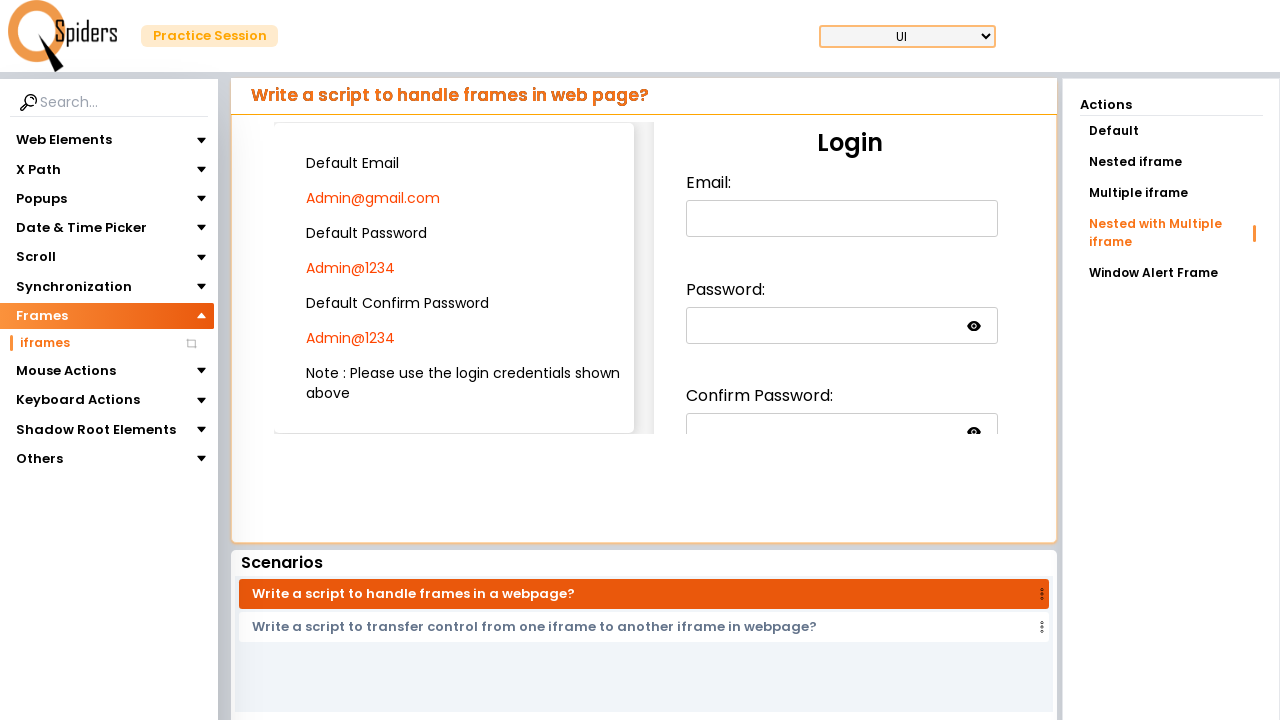

Filled email field with 'Admin@gmail.com' in nested frame on iframe >> nth=0 >> internal:control=enter-frame >> iframe >> nth=0 >> internal:c
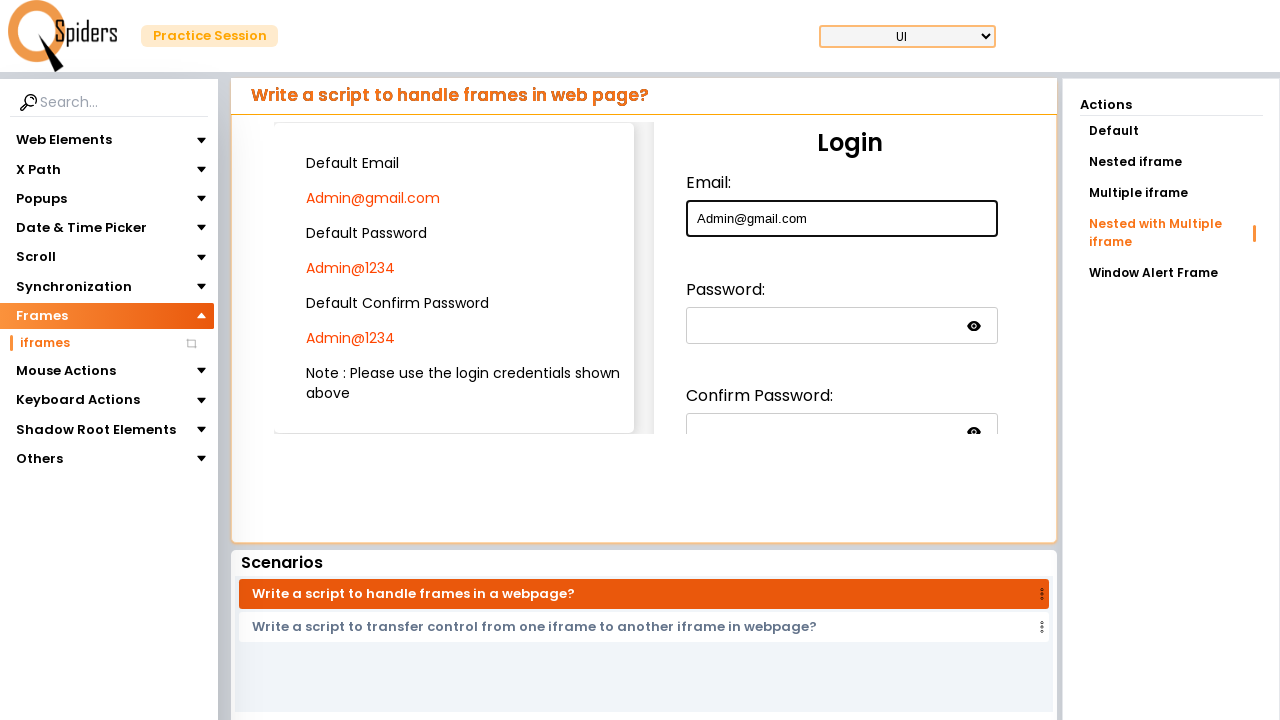

Switched to second child frame for password field
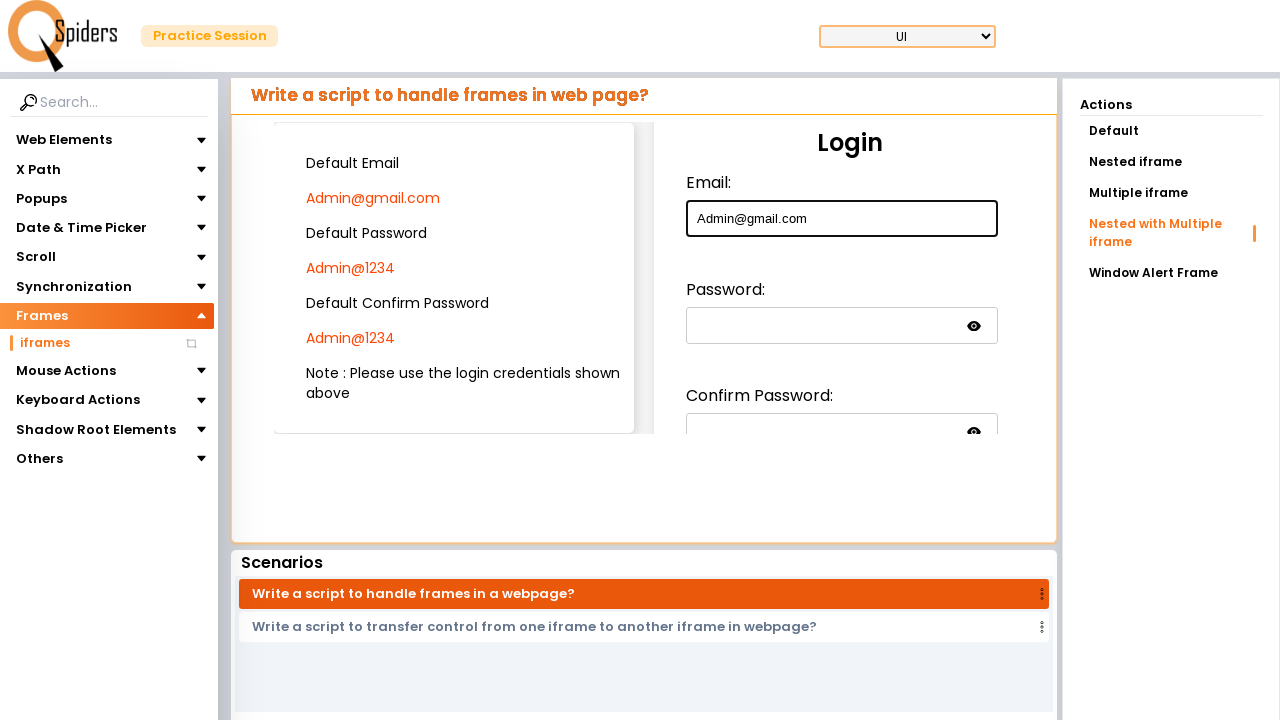

Filled password field with 'Admin@1234' in second nested frame on iframe >> nth=0 >> internal:control=enter-frame >> iframe >> nth=0 >> internal:c
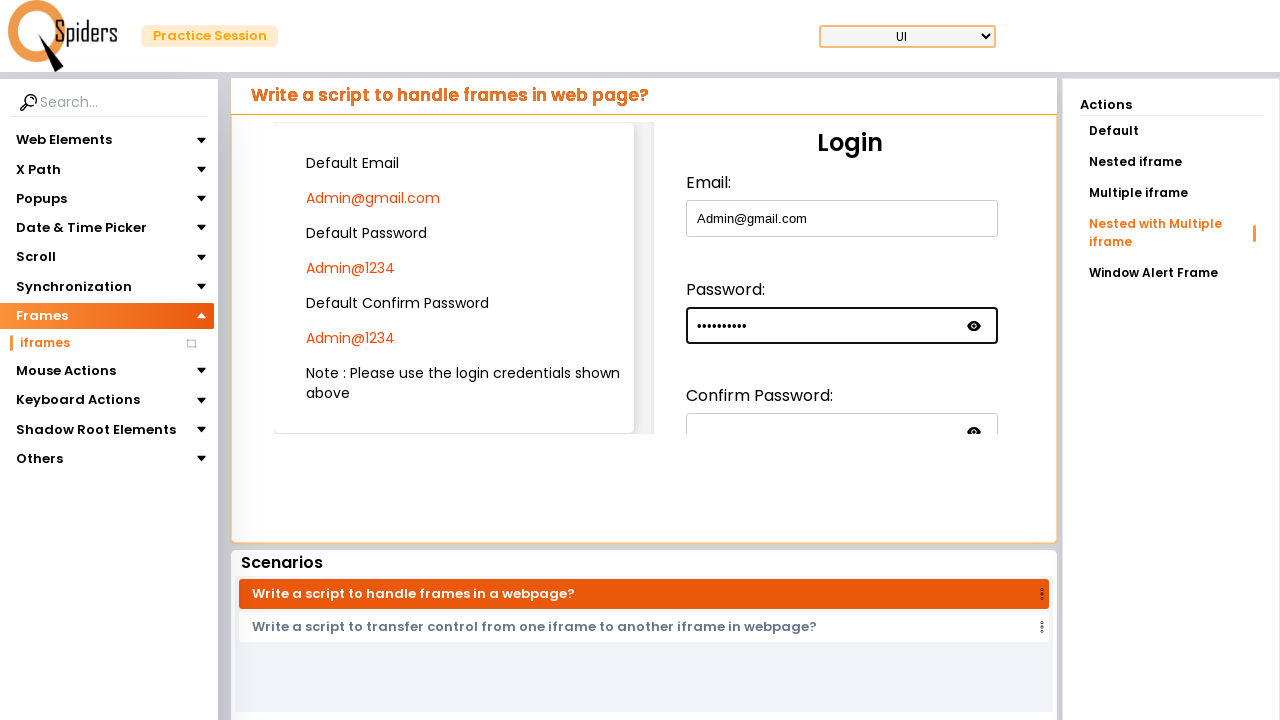

Switched to third child frame for confirm password field
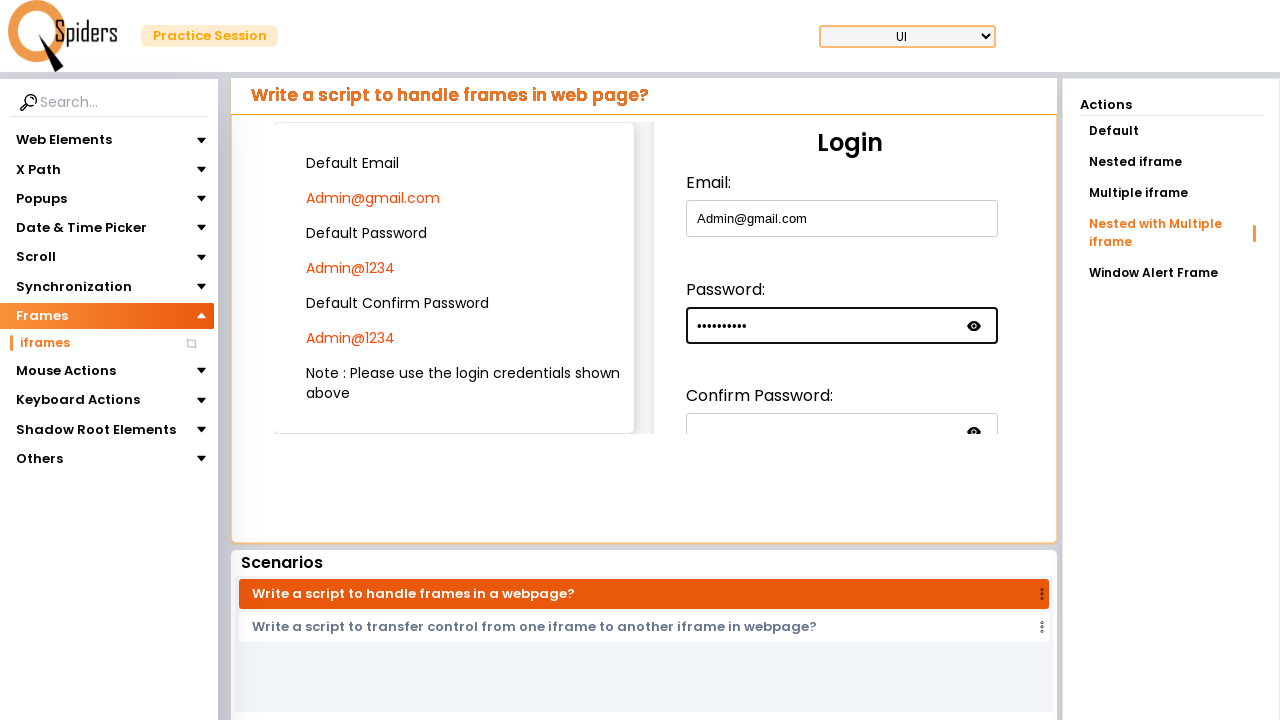

Filled confirm password field with 'Admin@1234' in third nested frame on iframe >> nth=0 >> internal:control=enter-frame >> iframe >> nth=0 >> internal:c
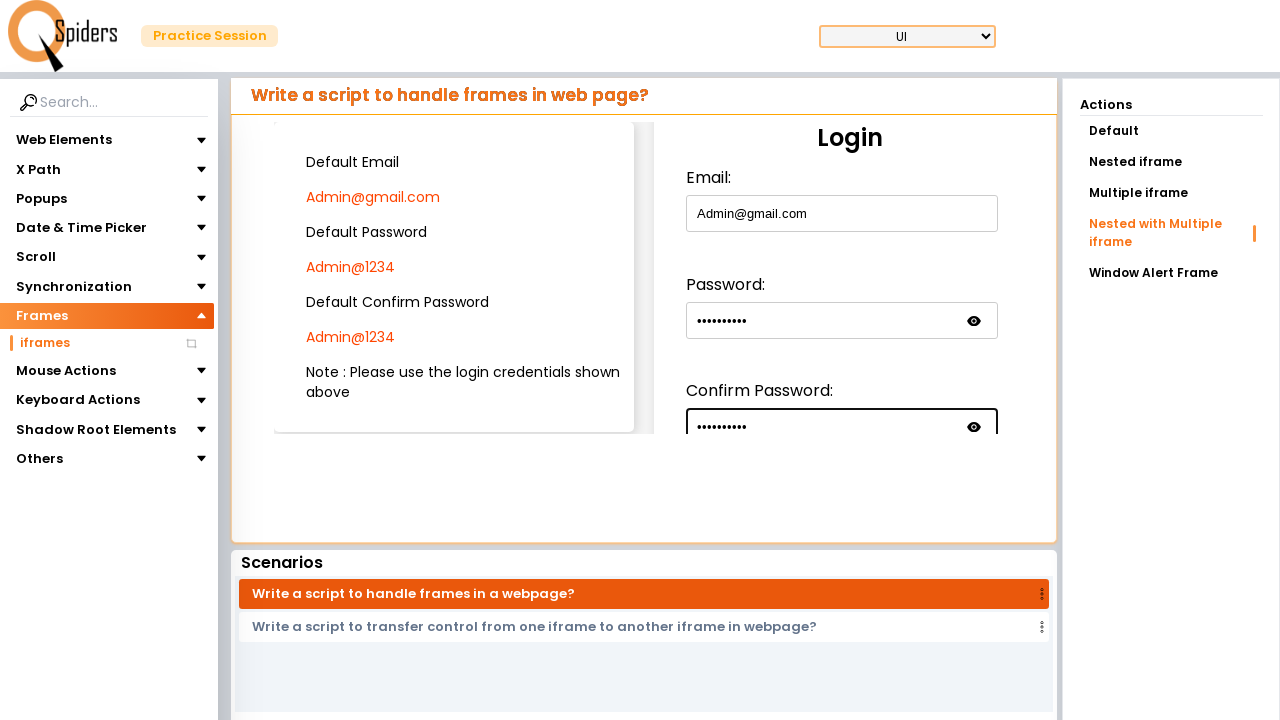

Switched to fourth child frame containing submit button
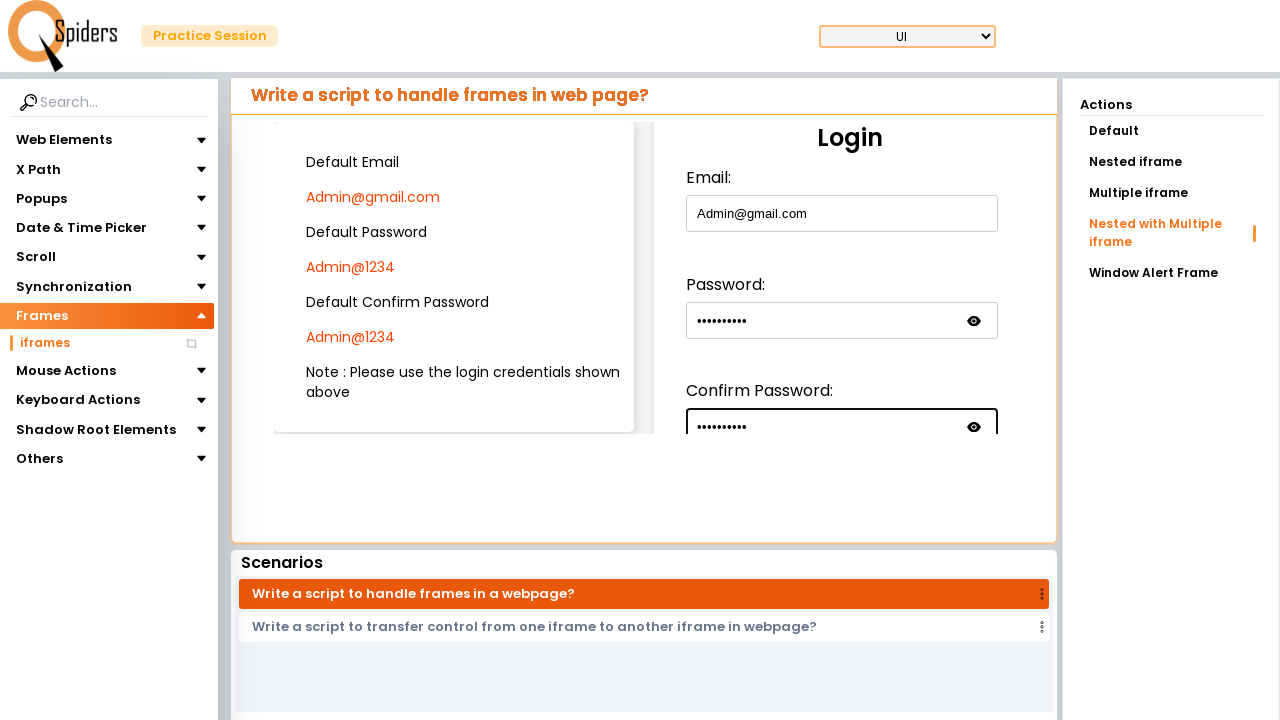

Clicked submit button to complete form submission at (726, 355) on iframe >> nth=0 >> internal:control=enter-frame >> iframe >> nth=0 >> internal:c
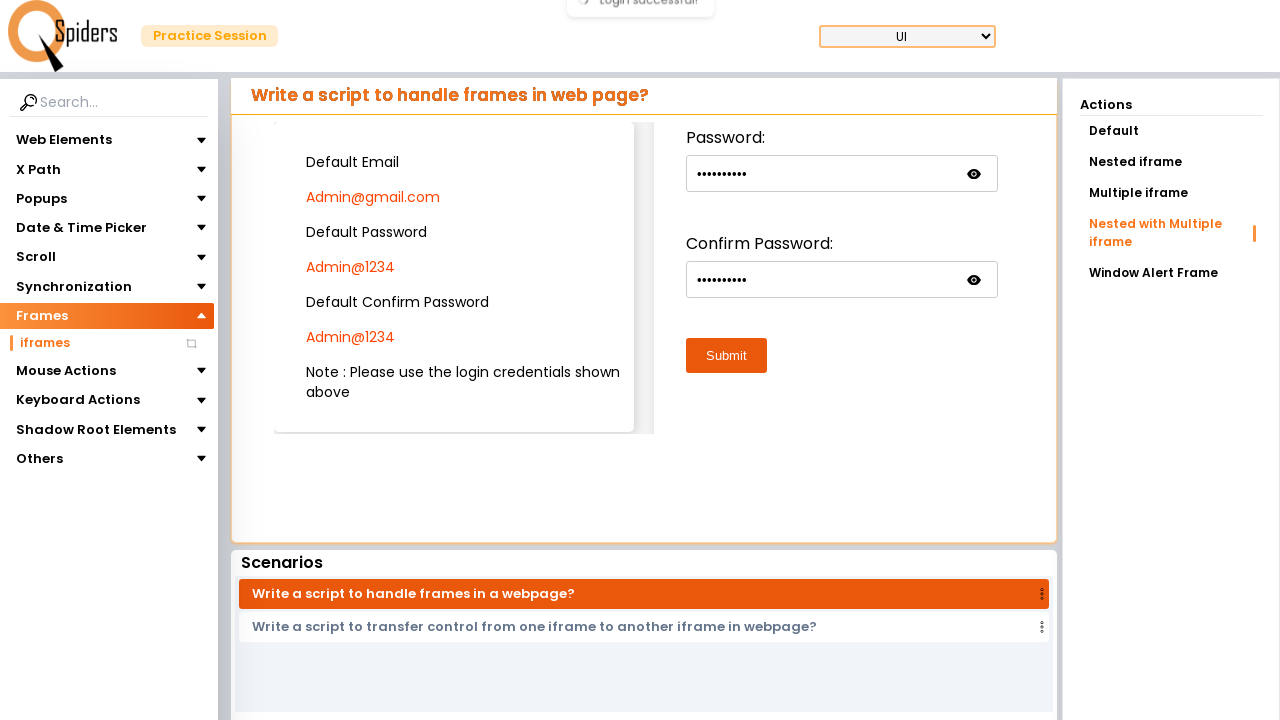

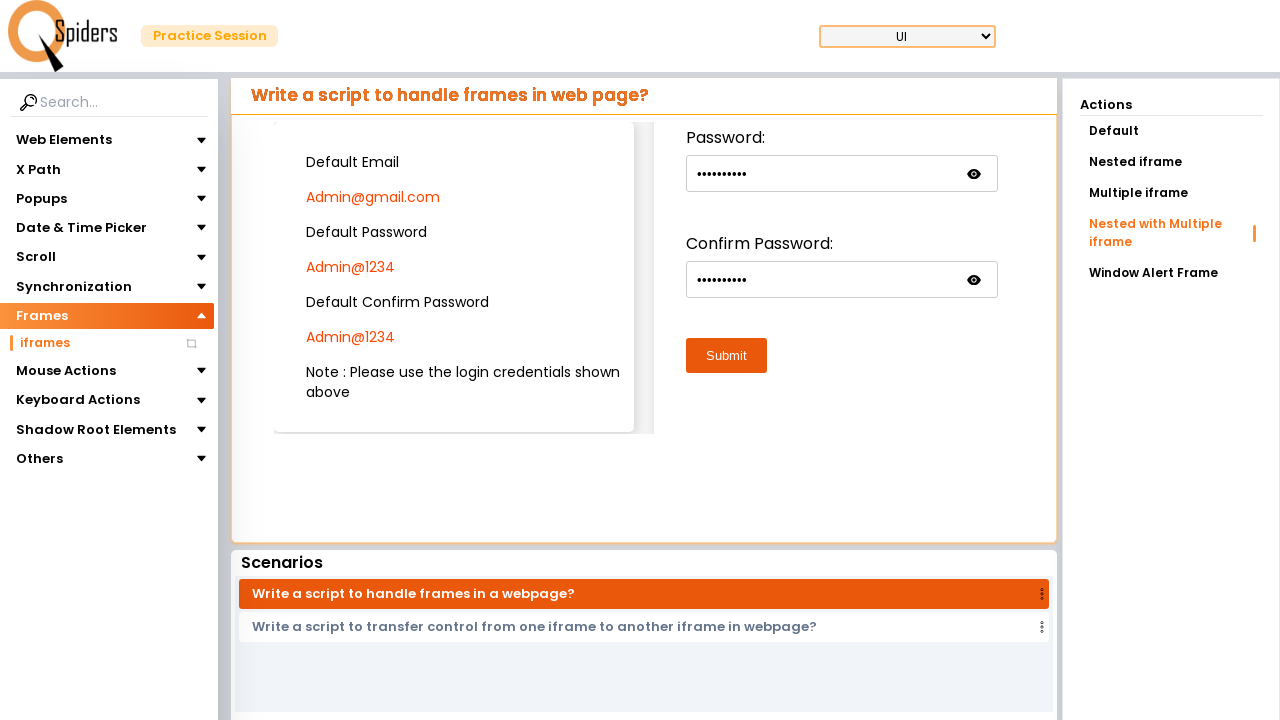